Tests searchable dynamic dropdown by clicking on it, typing a search term, and selecting the result

Starting URL: https://demo.automationtesting.in/Register.html

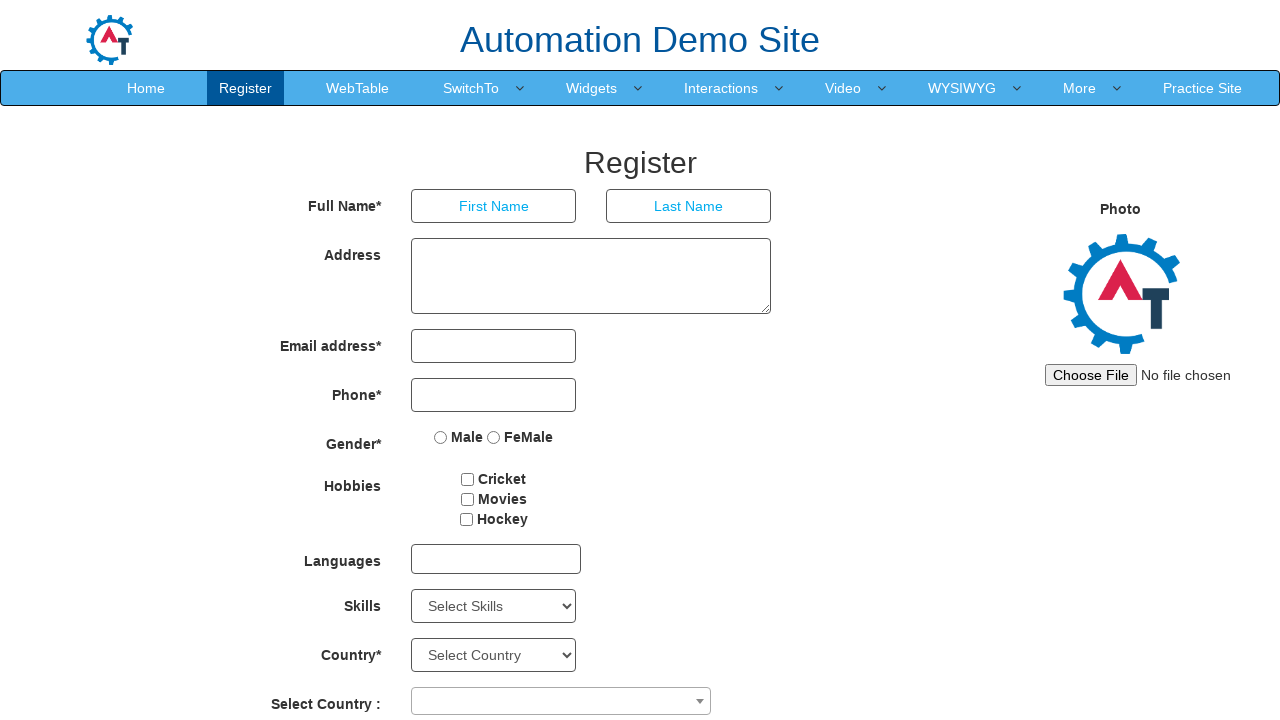

Clicked on the dropdown to open it at (561, 701) on span[role="combobox"]
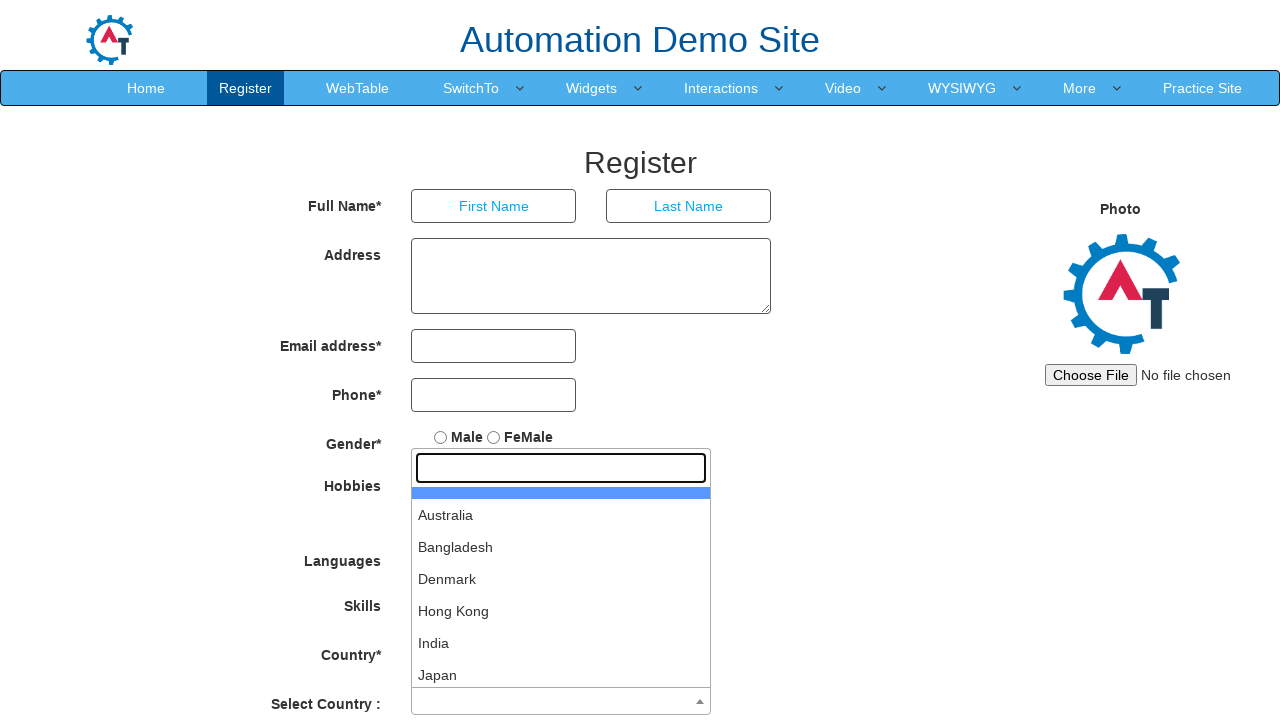

Typed 'United' in the search textbox on input[role="textbox"]
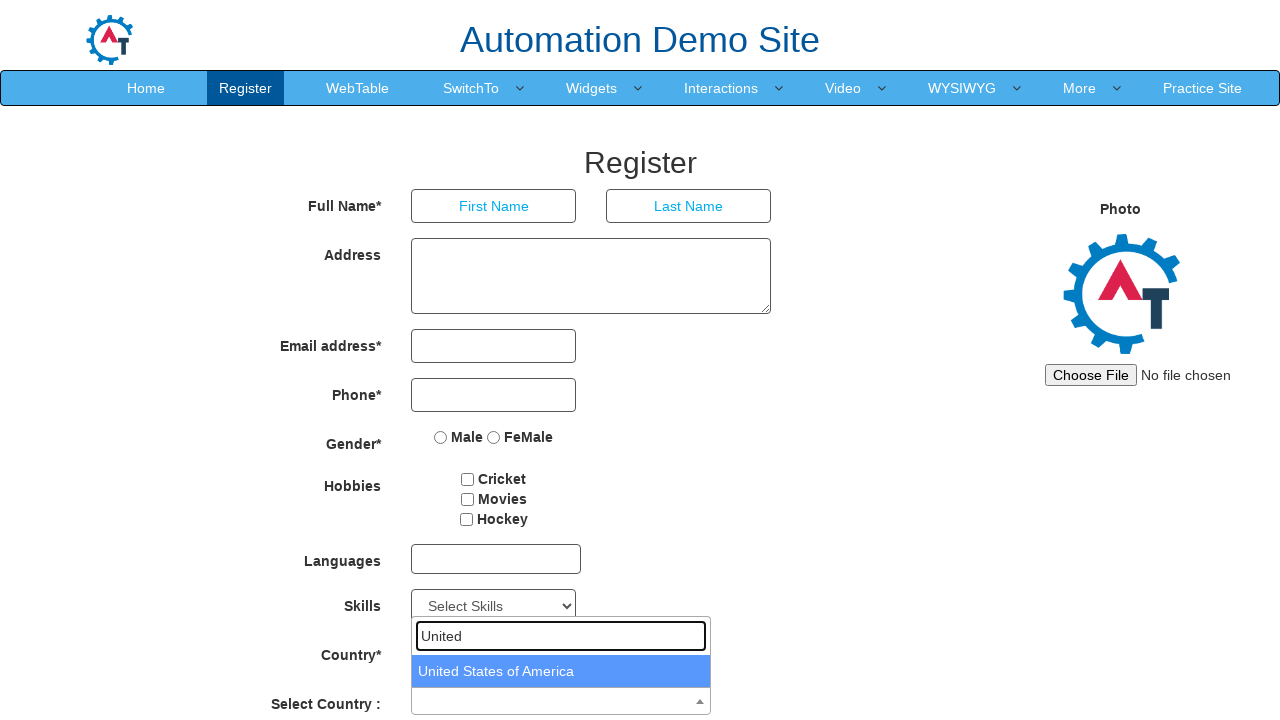

Selected the first matching result from the dropdown at (561, 671) on ul#select2-country-results>li
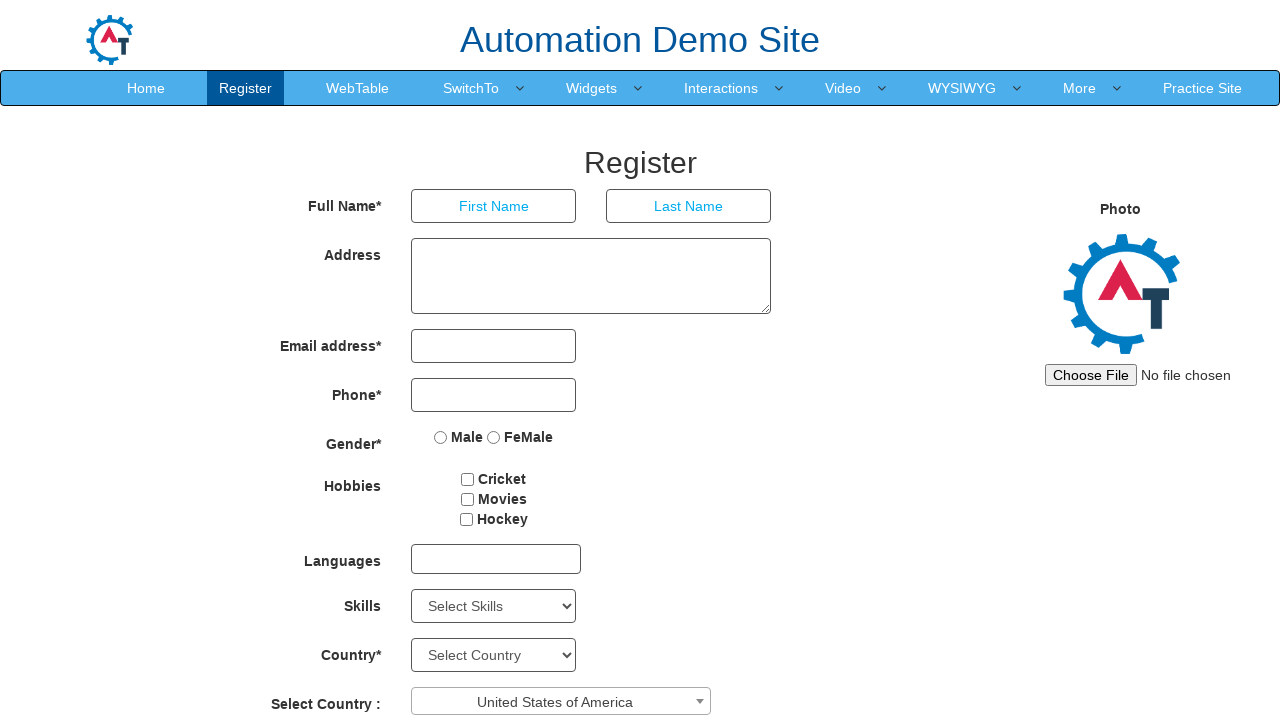

Waited 5 seconds for the selection to complete
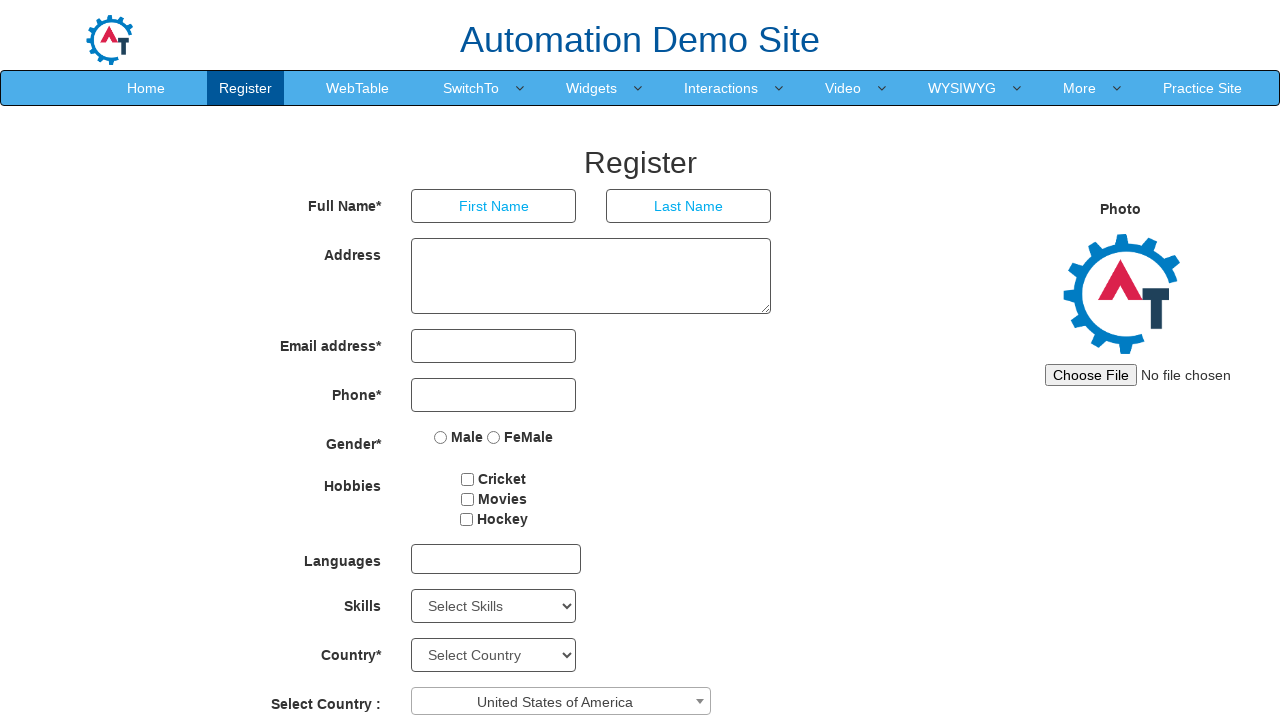

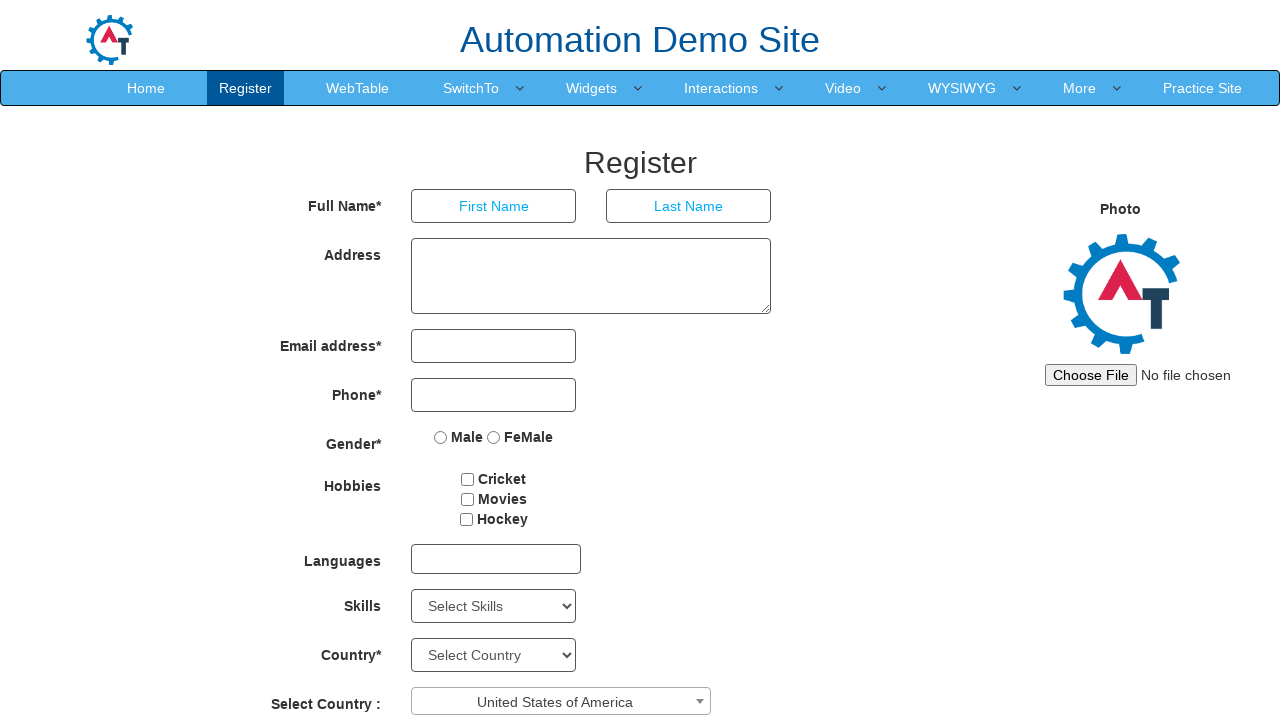